Searches for "stainless work table" on WebstaurantStore and verifies that search results contain the word "table"

Starting URL: https://www.webstaurantstore.com/

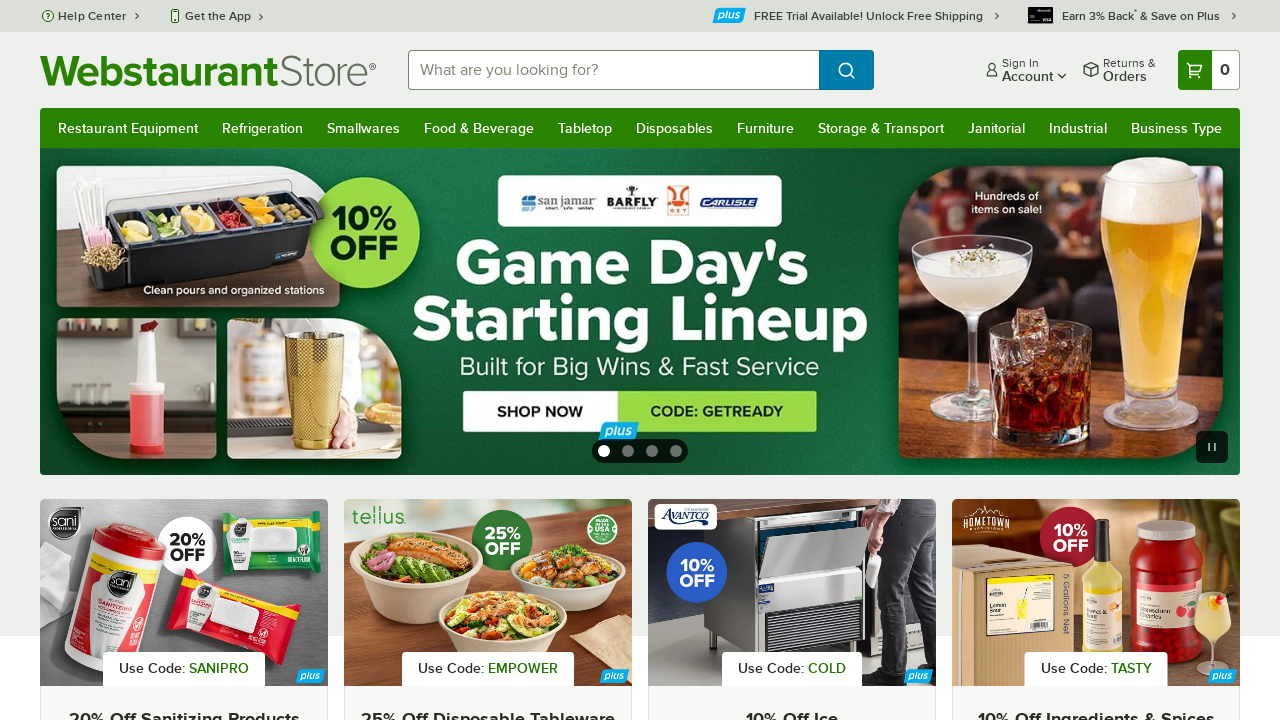

Filled search field with 'stainless work table' on #searchval
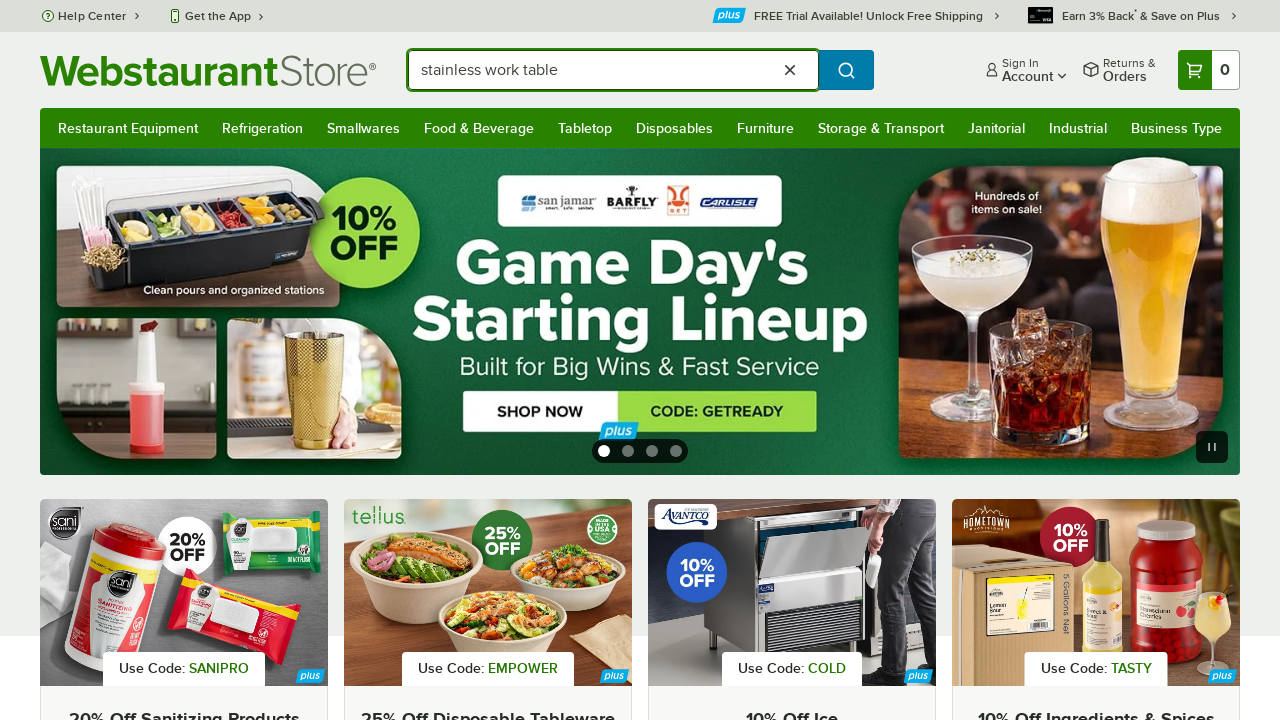

Pressed Enter to submit search on #searchval
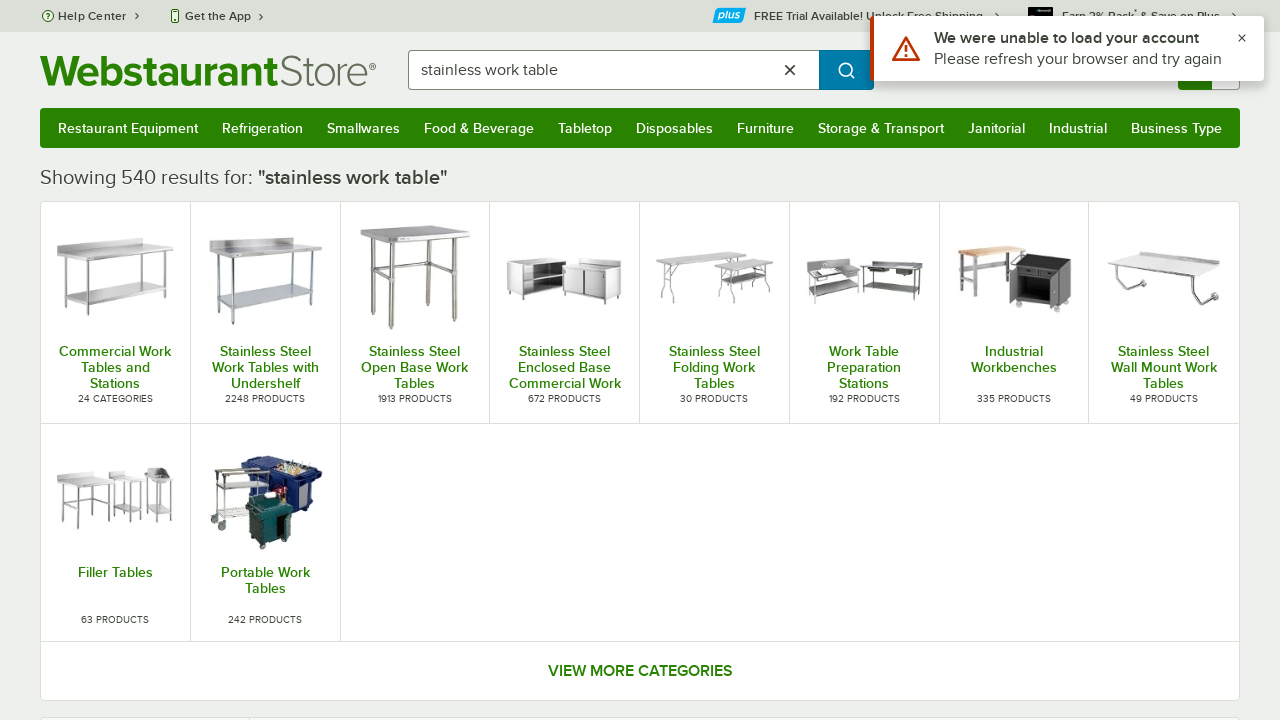

Search results loaded
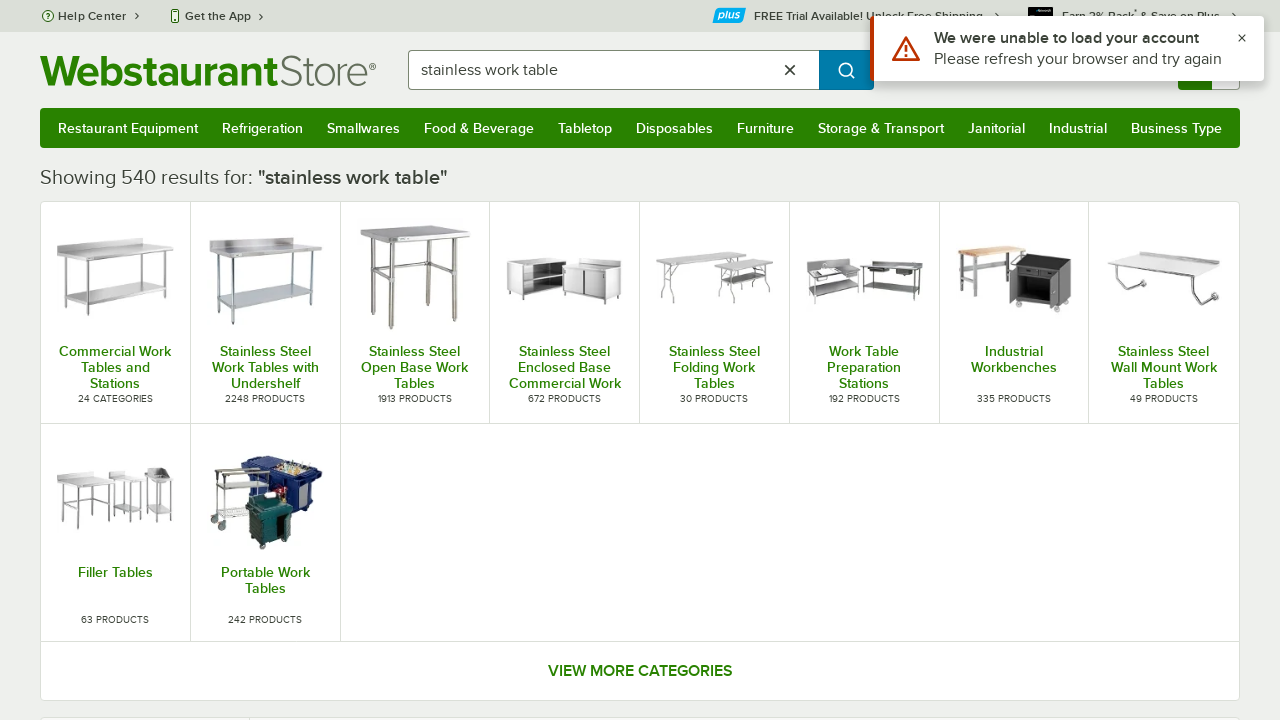

Verified product listing contains 'table'
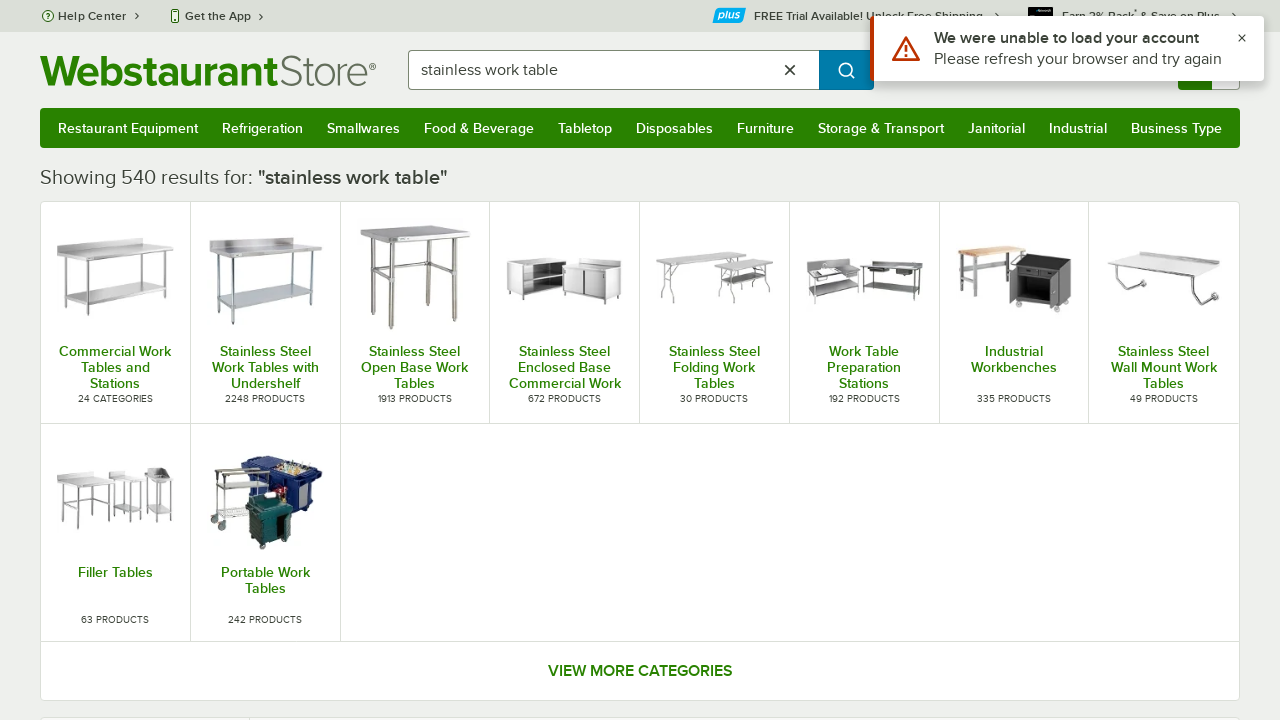

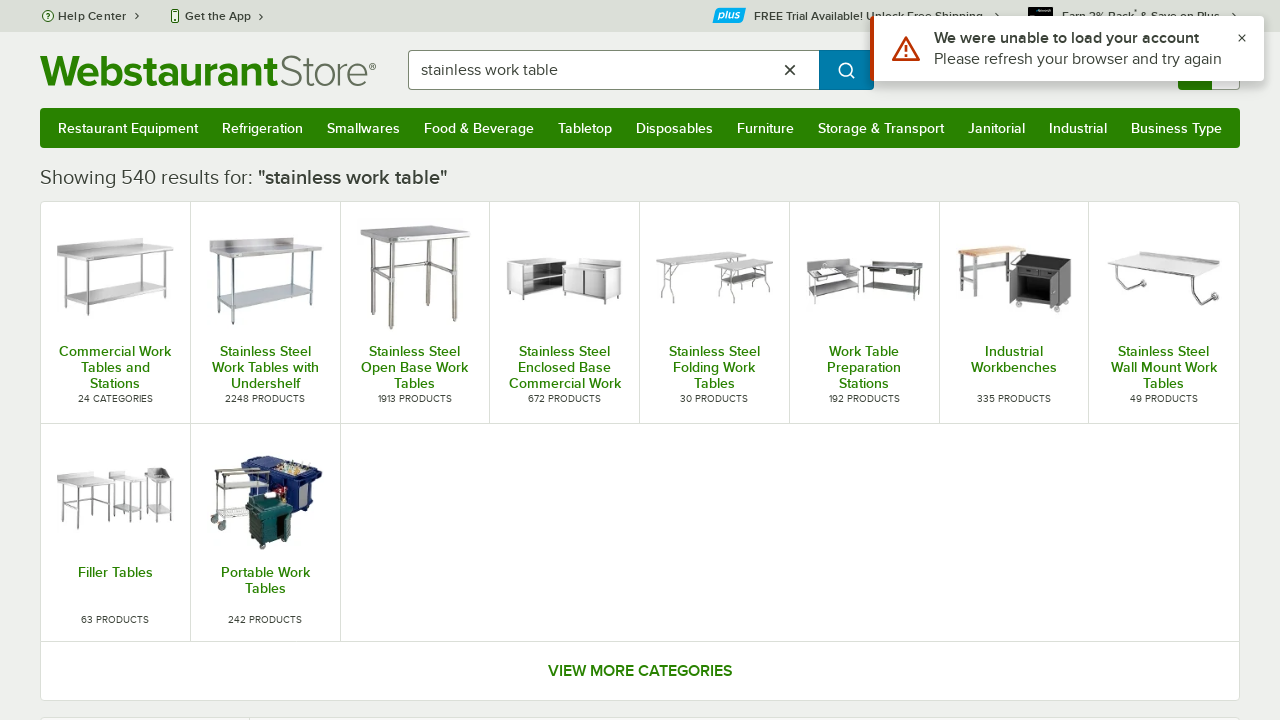